Tests radio button functionality by clicking through various color and sport radio button options to verify selection behavior

Starting URL: https://practice.expandtesting.com/radio-buttons

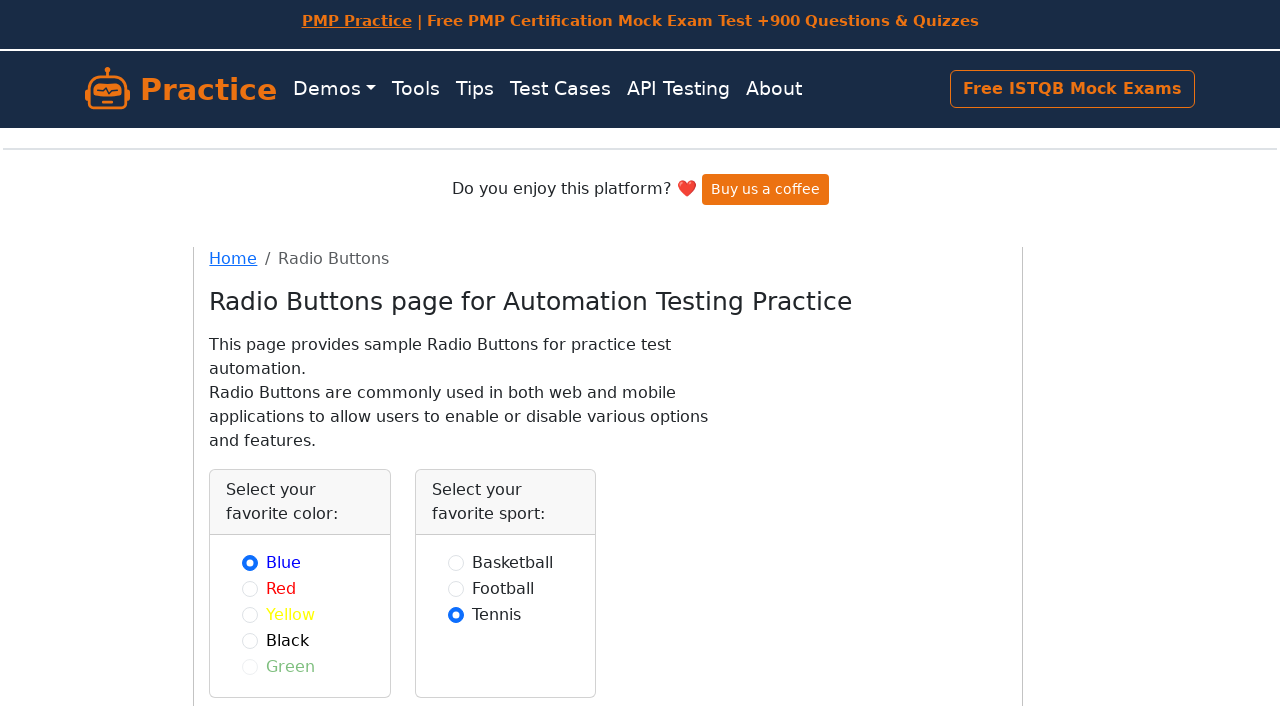

Clicked red color radio button at (250, 588) on #red
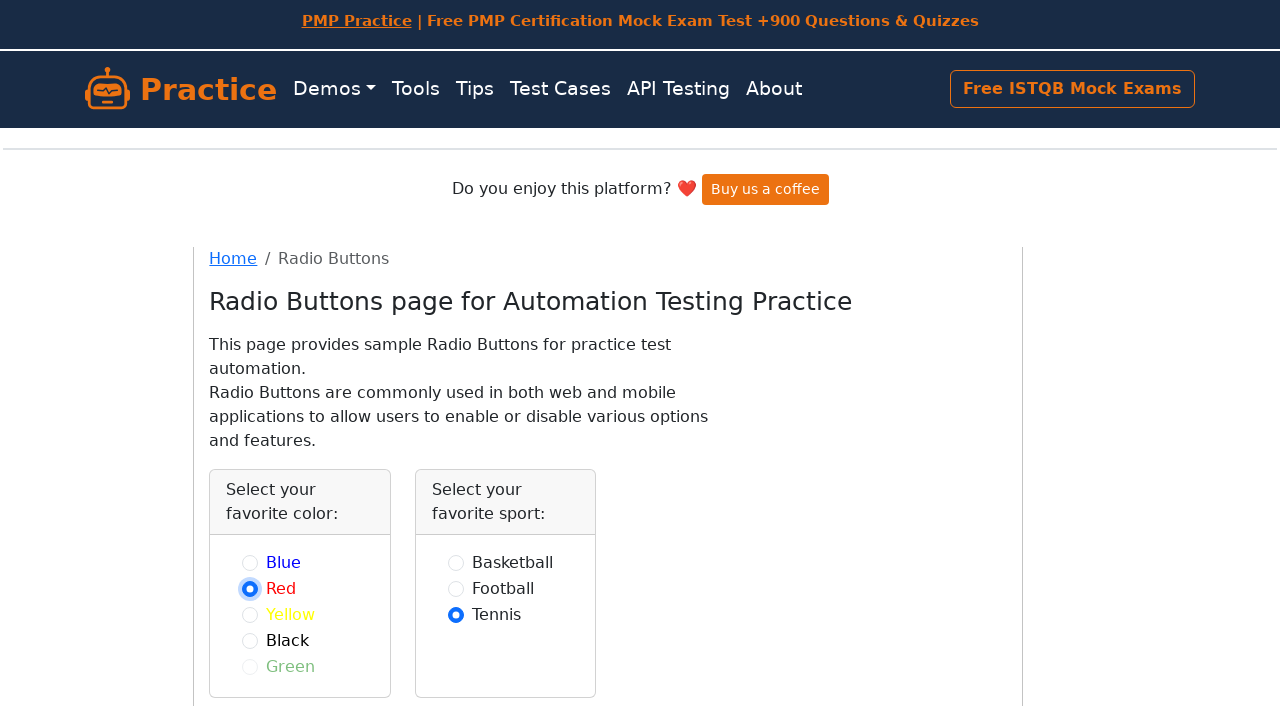

Clicked yellow color radio button at (250, 614) on #yellow
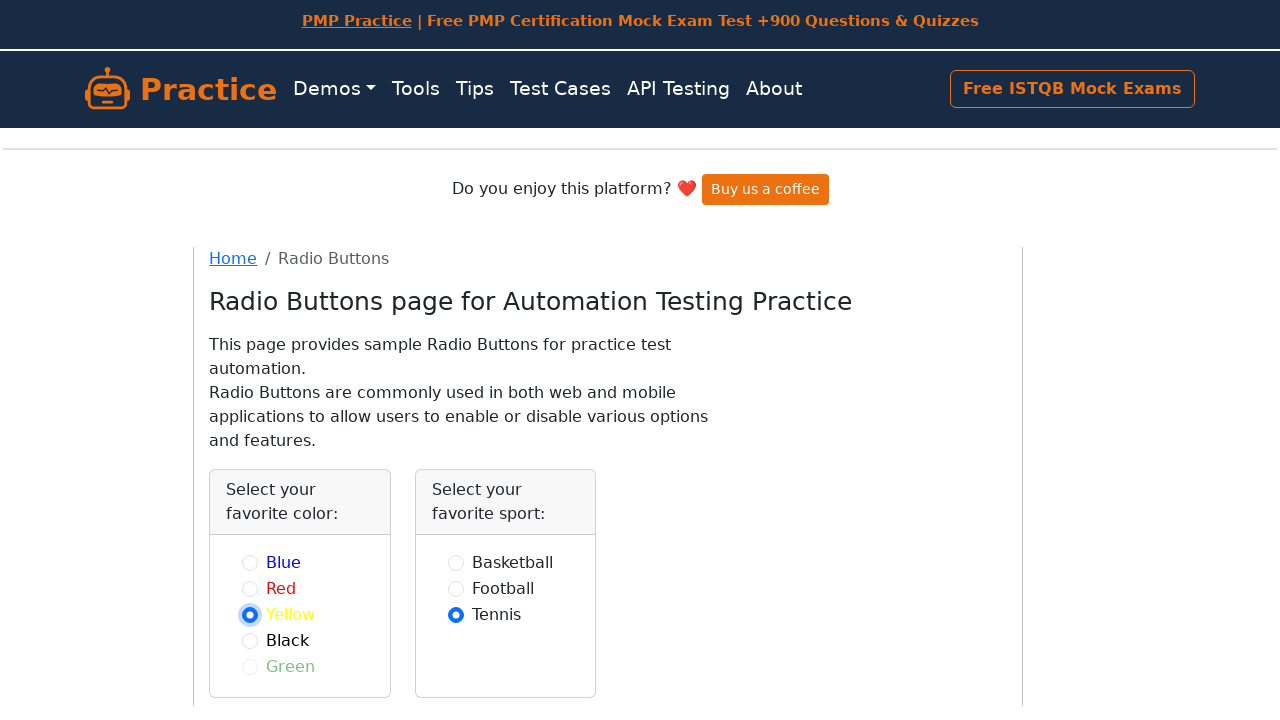

Clicked black color radio button at (250, 640) on #black
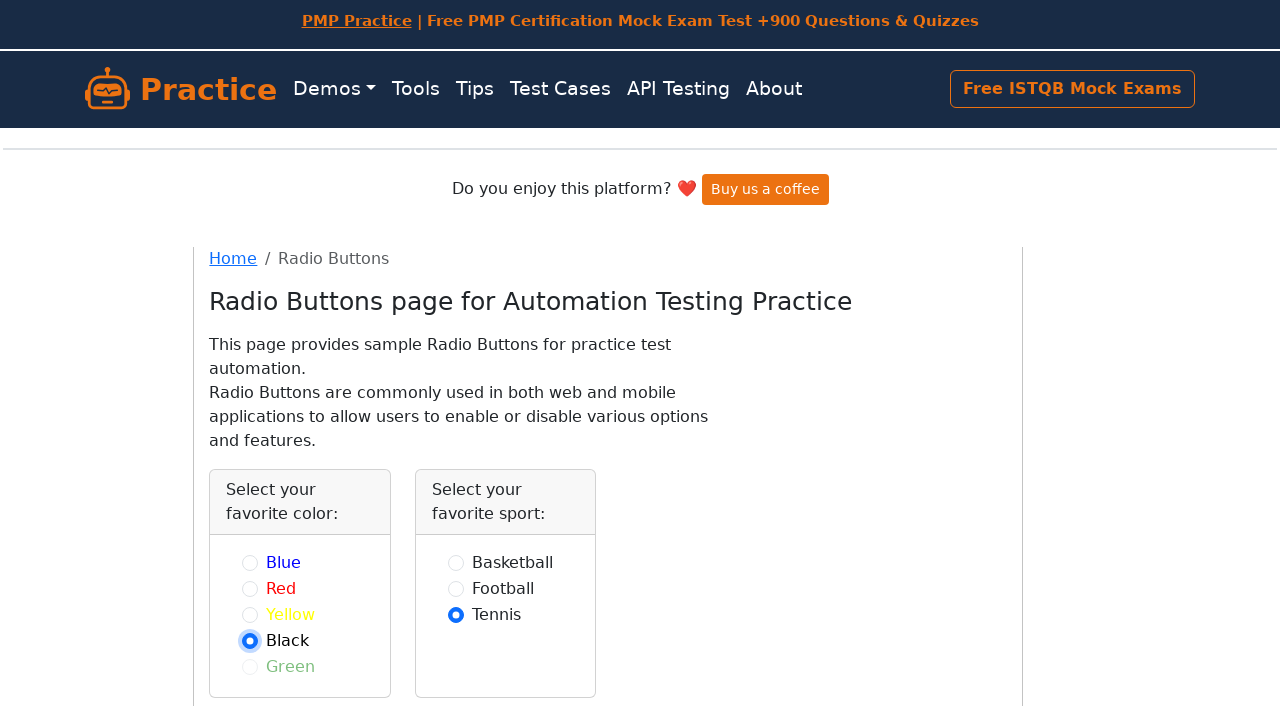

Clicked yellow color radio button again at (250, 614) on #yellow
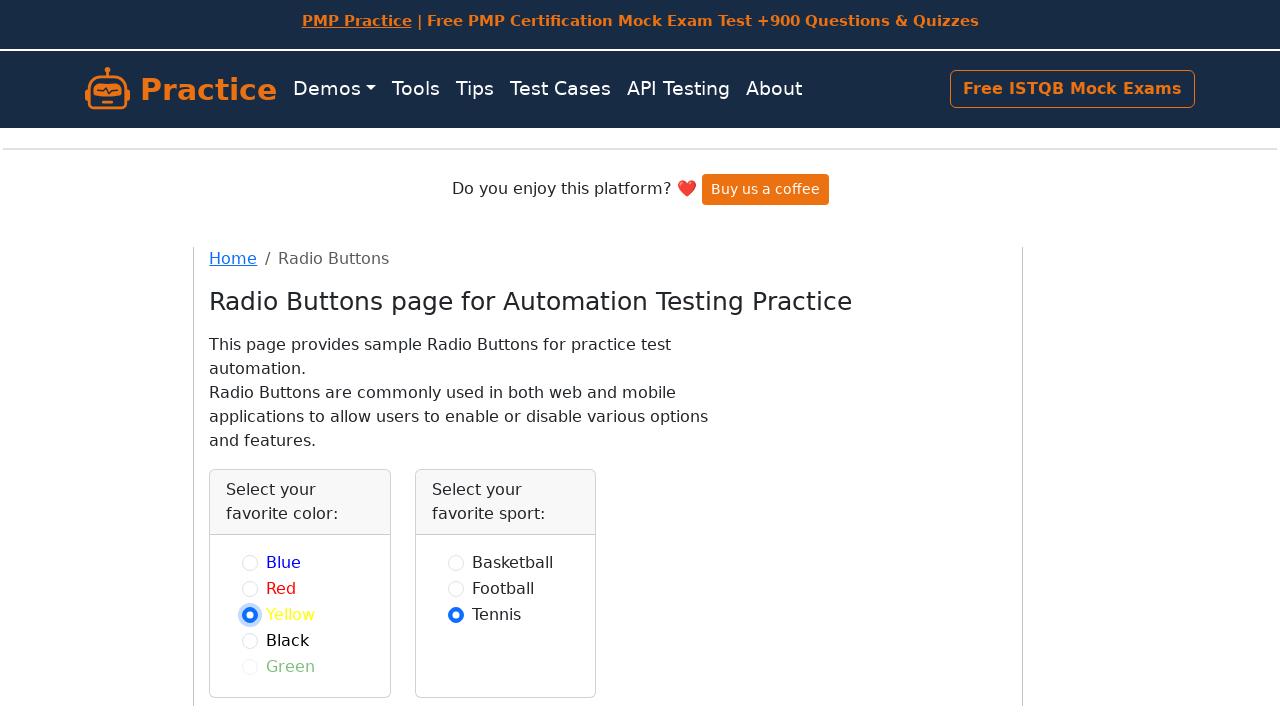

Clicked red color radio button again at (250, 588) on #red
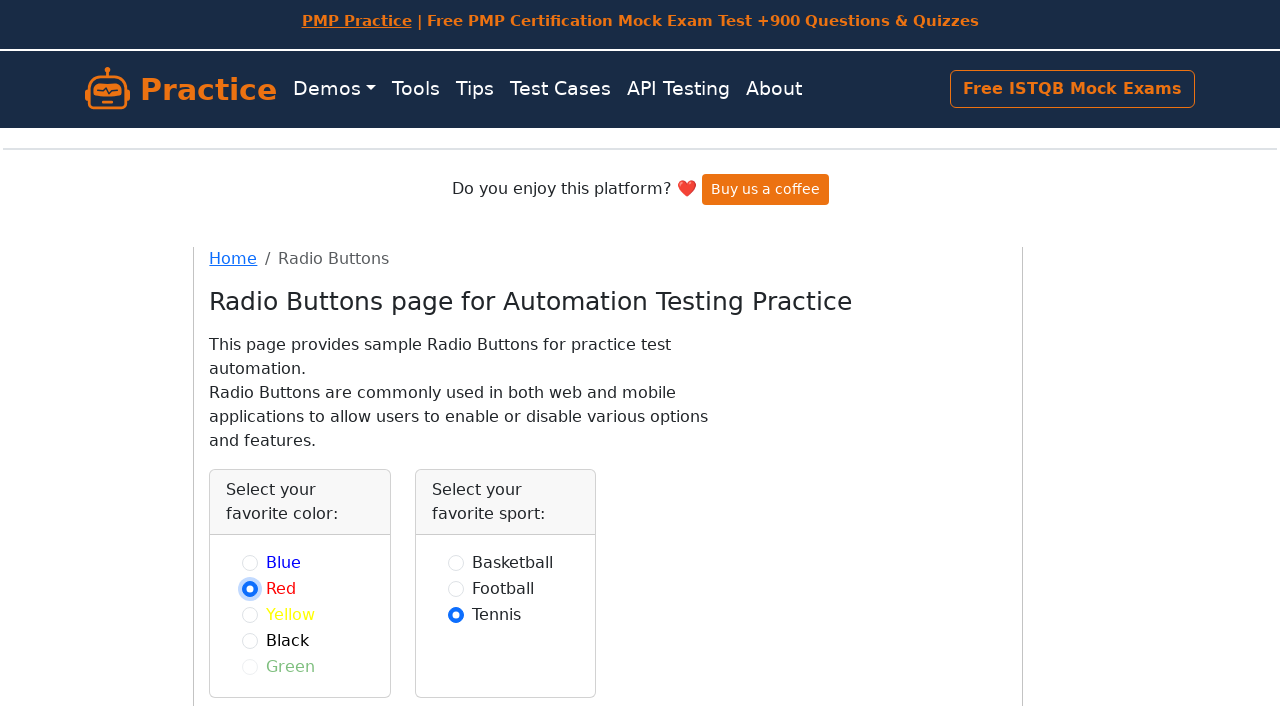

Clicked blue color radio button at (250, 562) on #blue
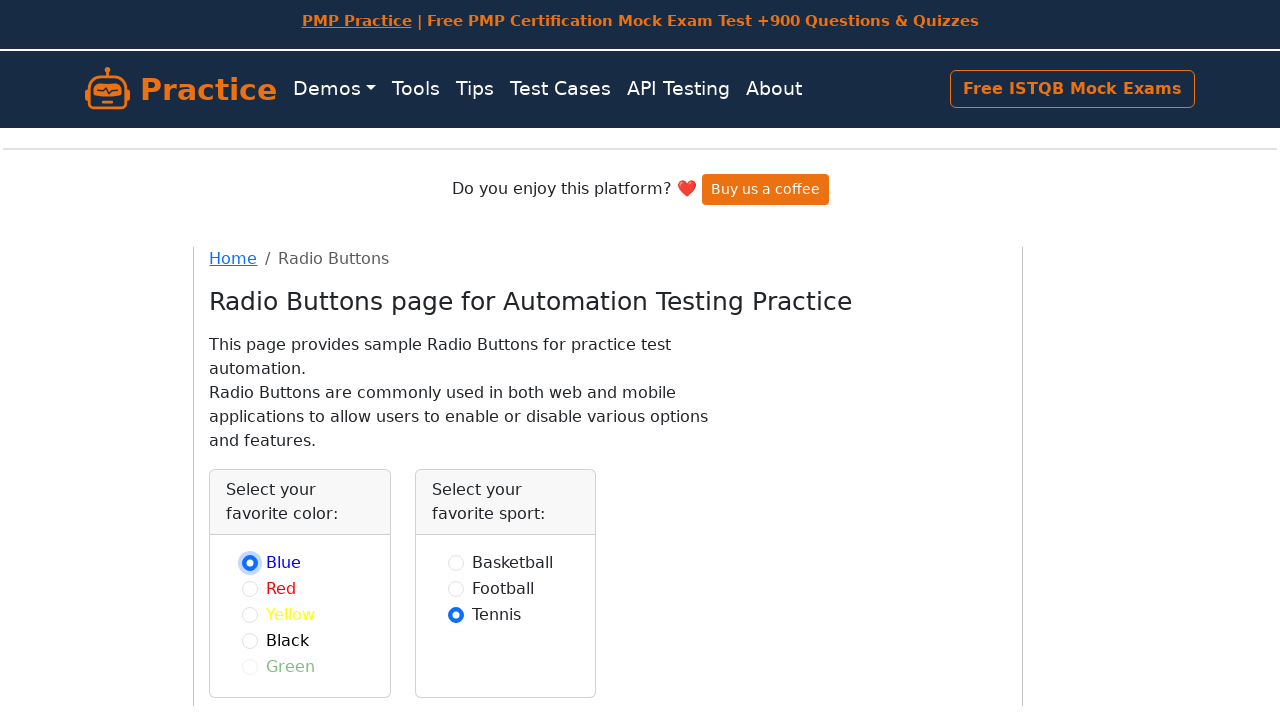

Clicked football sport radio button at (456, 588) on #football
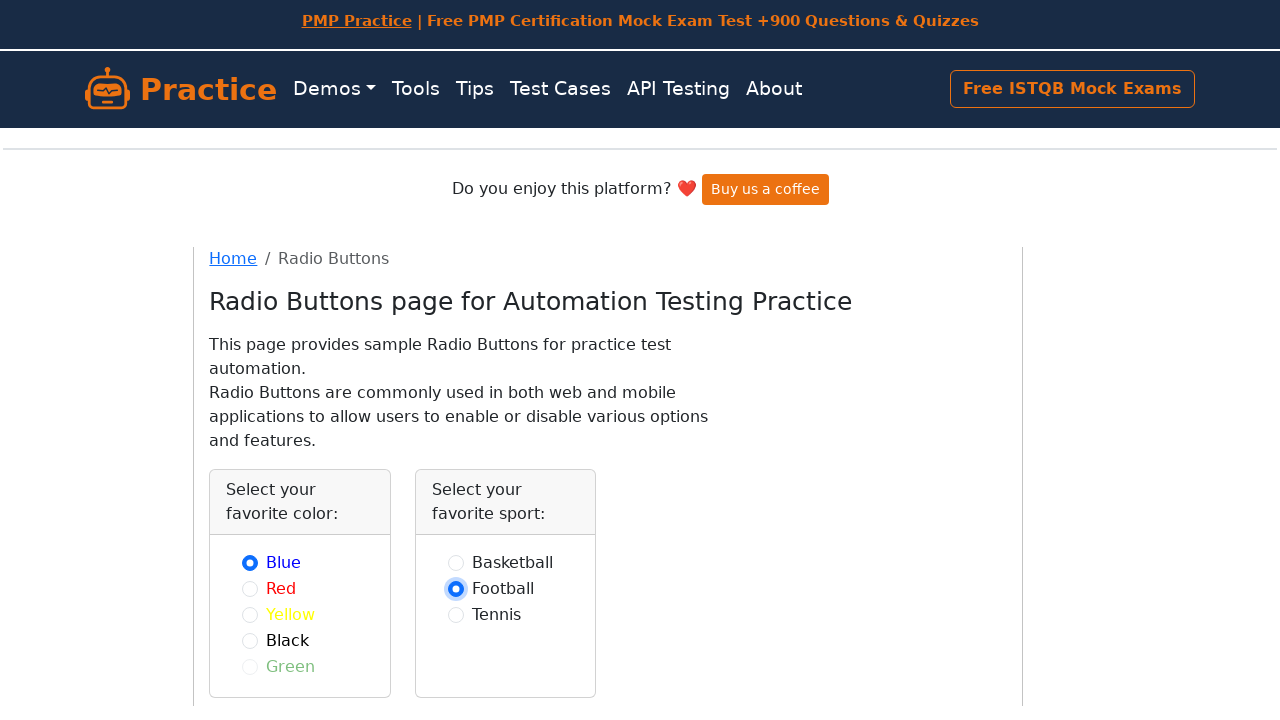

Clicked basketball sport radio button at (456, 562) on #basketball
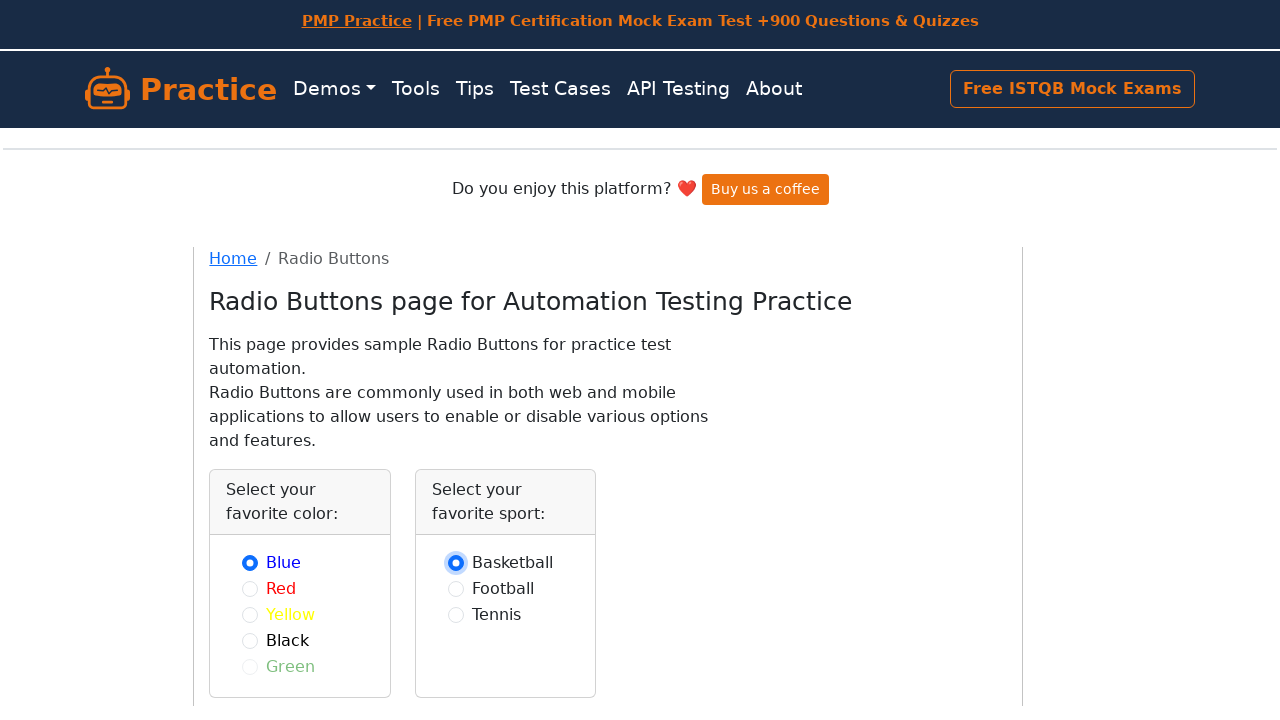

Clicked football sport radio button again at (456, 588) on #football
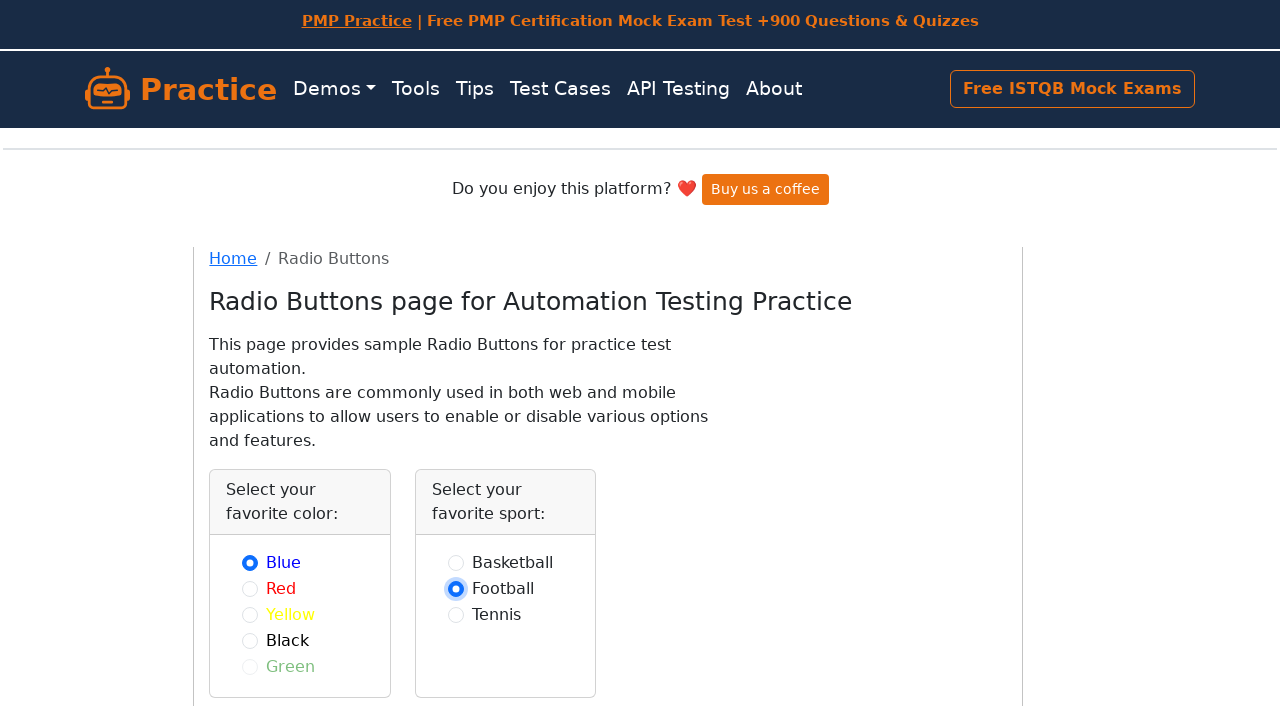

Clicked tennis sport radio button at (456, 614) on #tennis
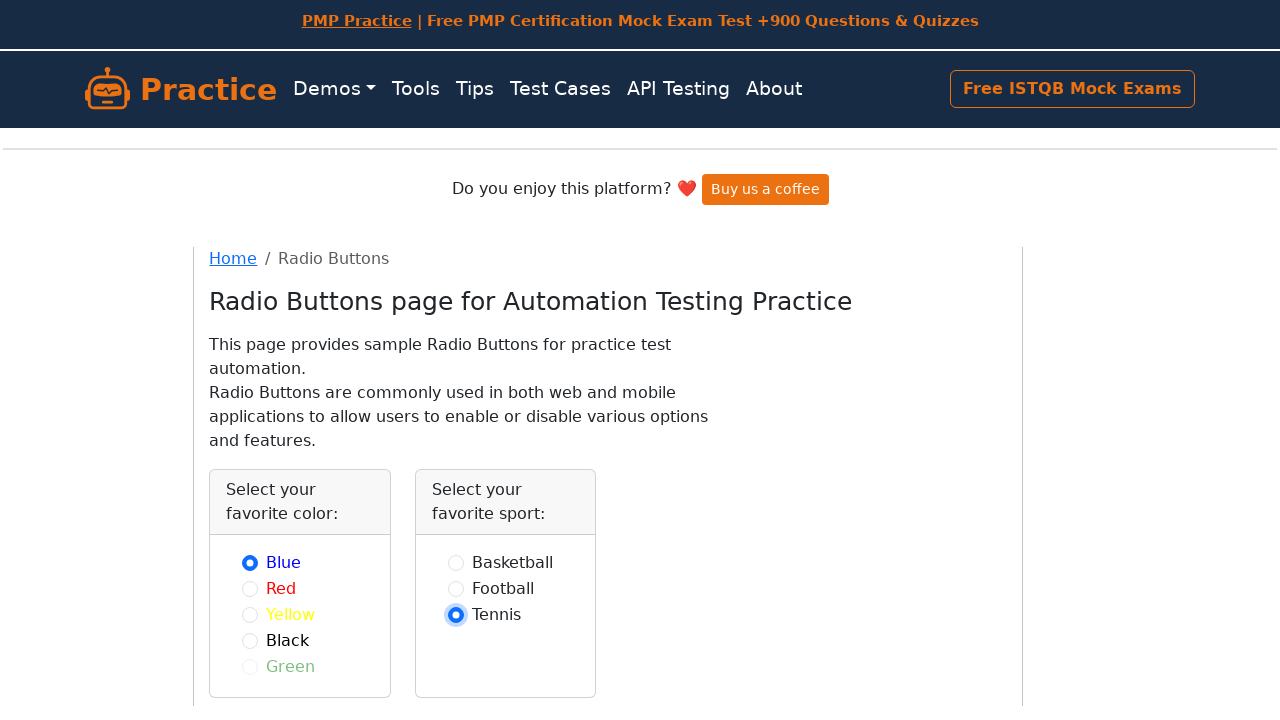

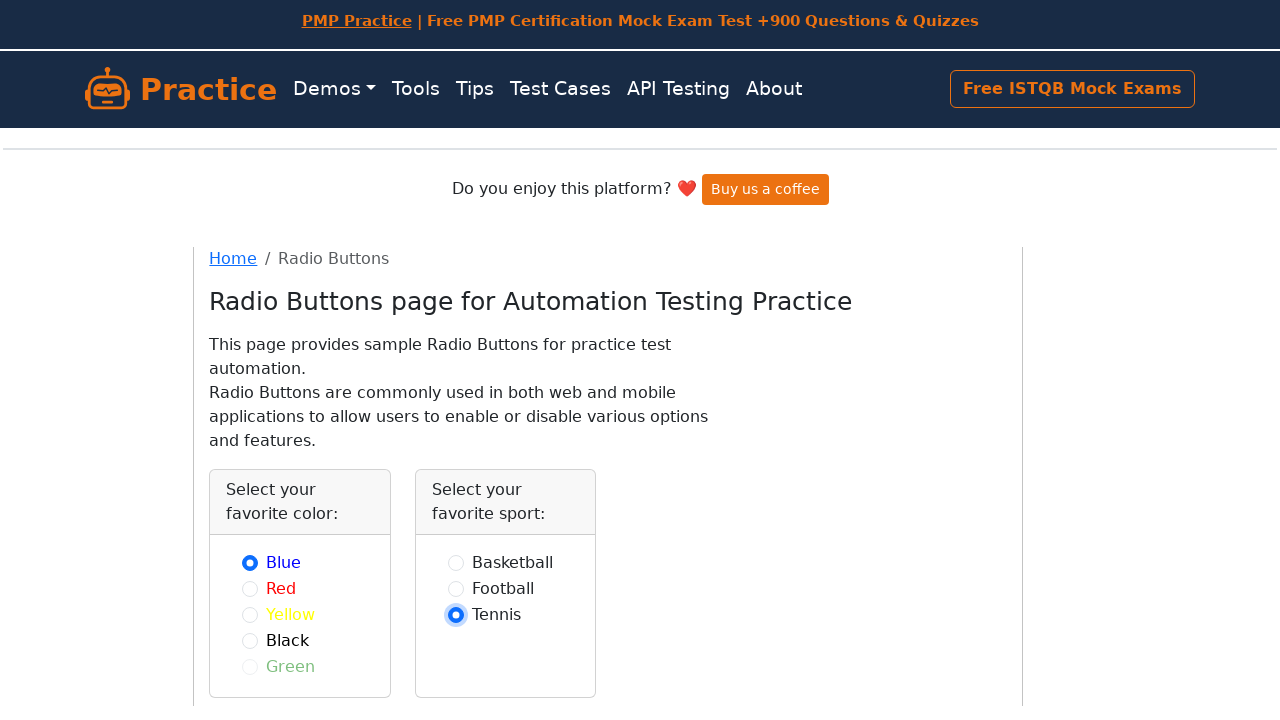